Tests registration form by filling all fields correctly and verifying success alert message

Starting URL: http://automationbykrishna.com

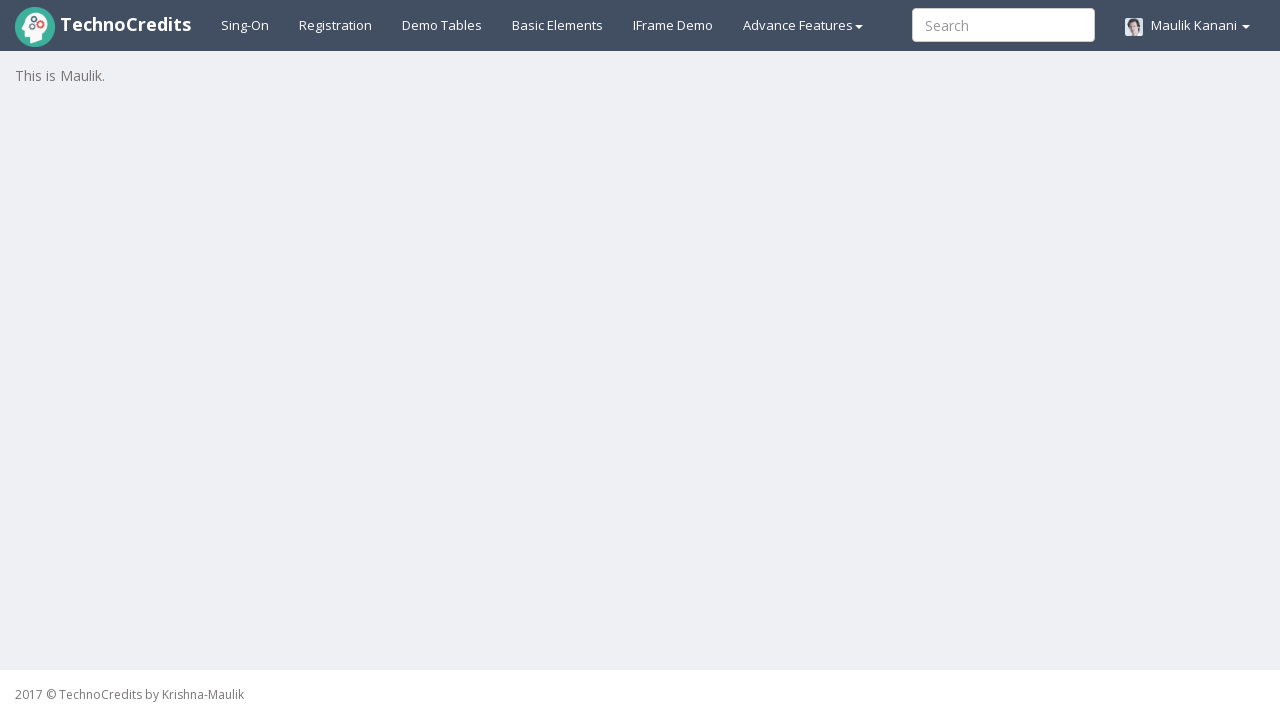

Clicked on Registration link at (336, 25) on xpath=//a[@id='registration2']
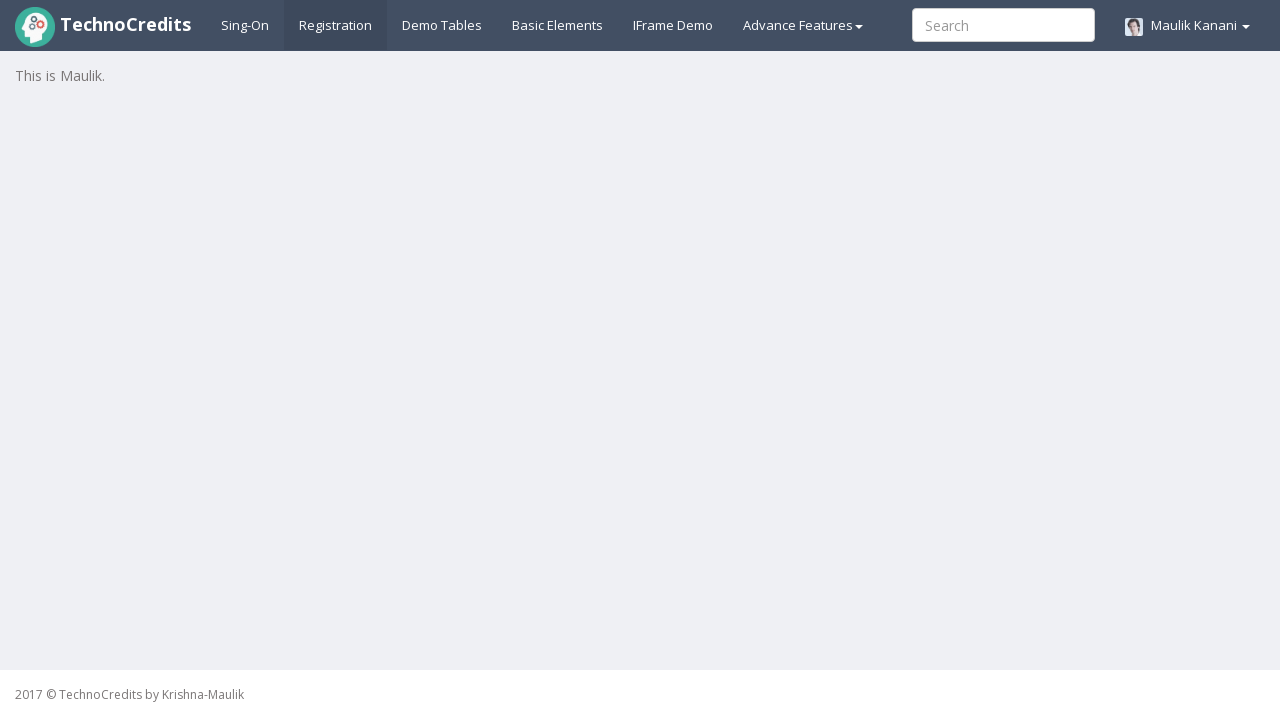

Filled first name field with 'TestUser123' on //input[@name='fName']
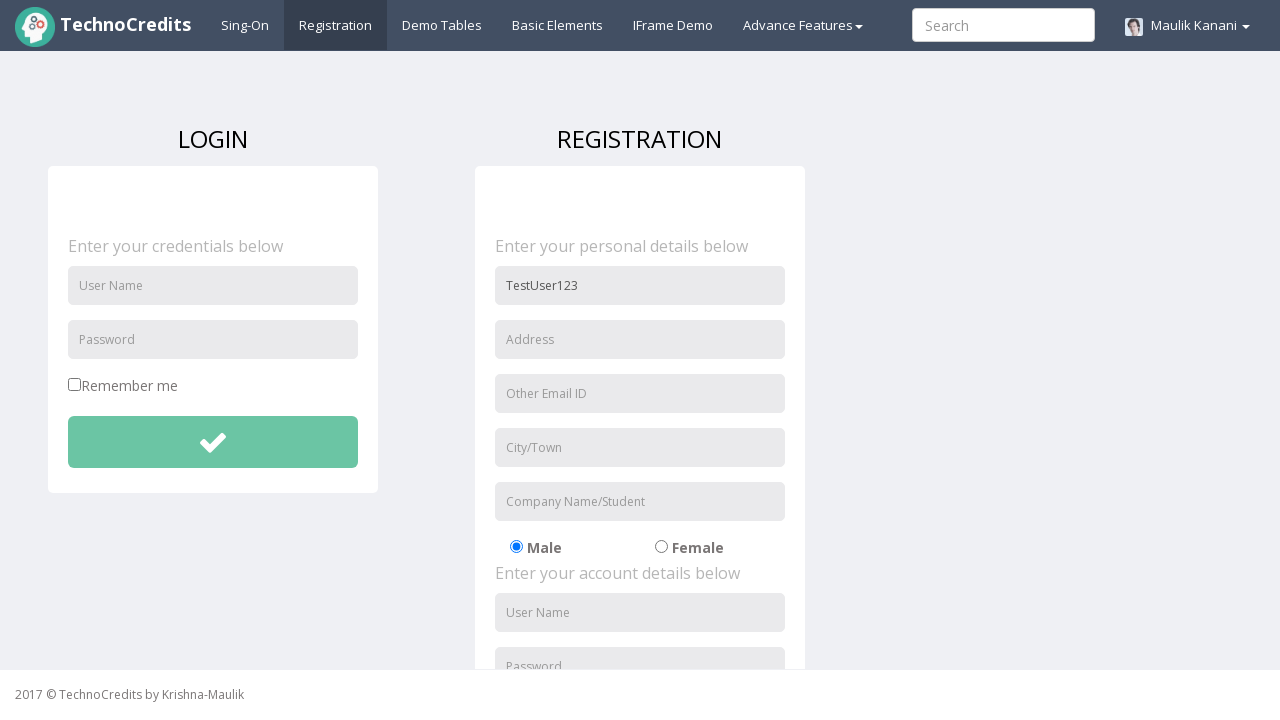

Filled address field with '123 Test Street' on //input[@placeholder='Address']
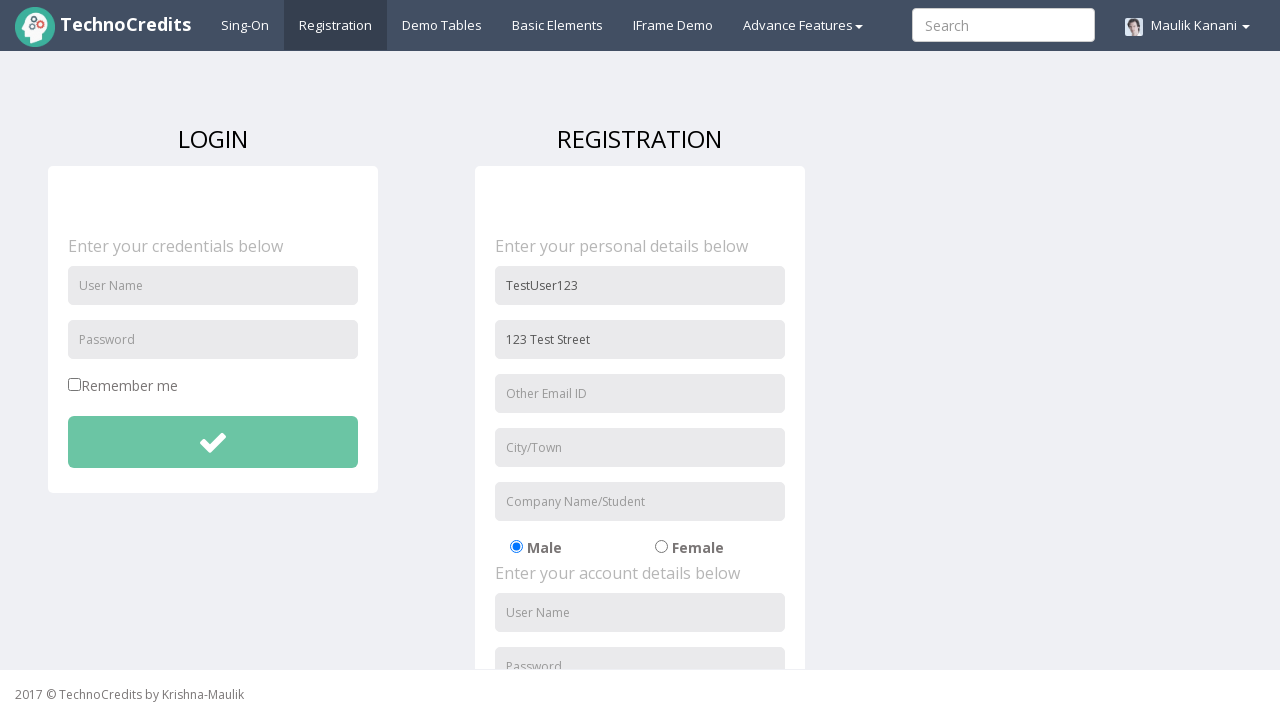

Filled email field with 'testuser@example.com' on //input[@name='useremail']
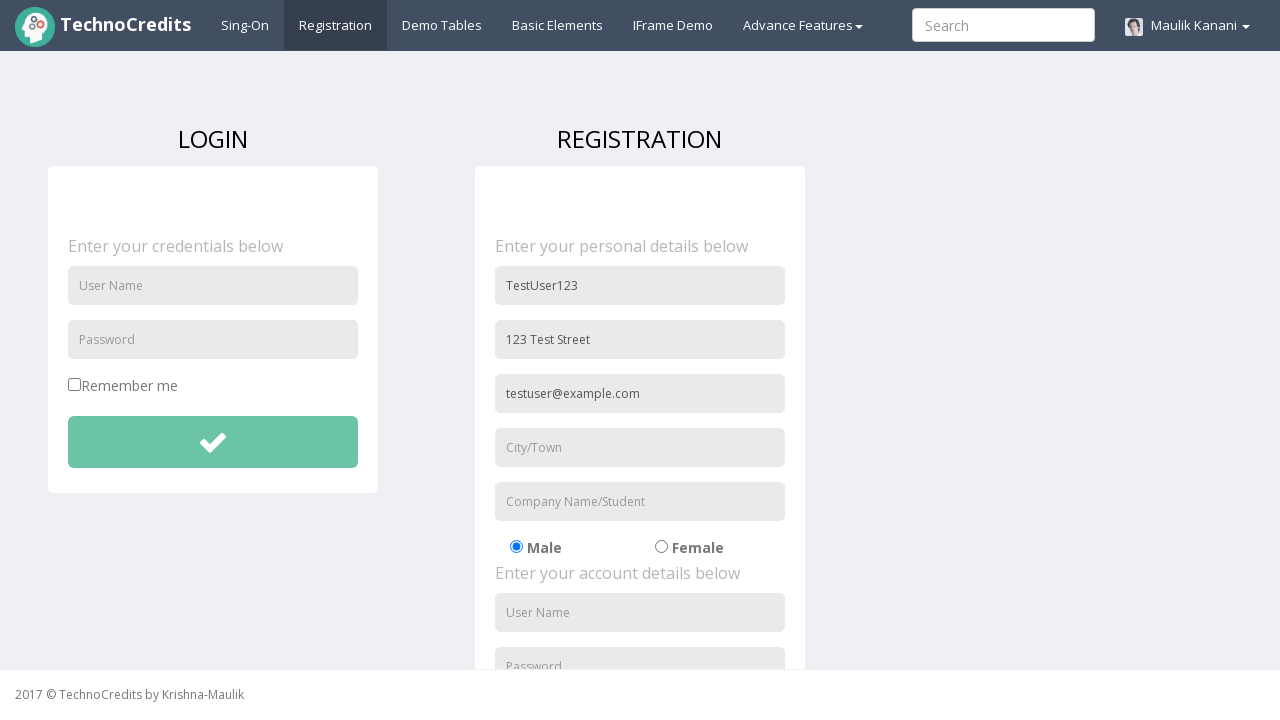

Filled city/town field with 'TestCity' on //input[@placeholder='City/Town']
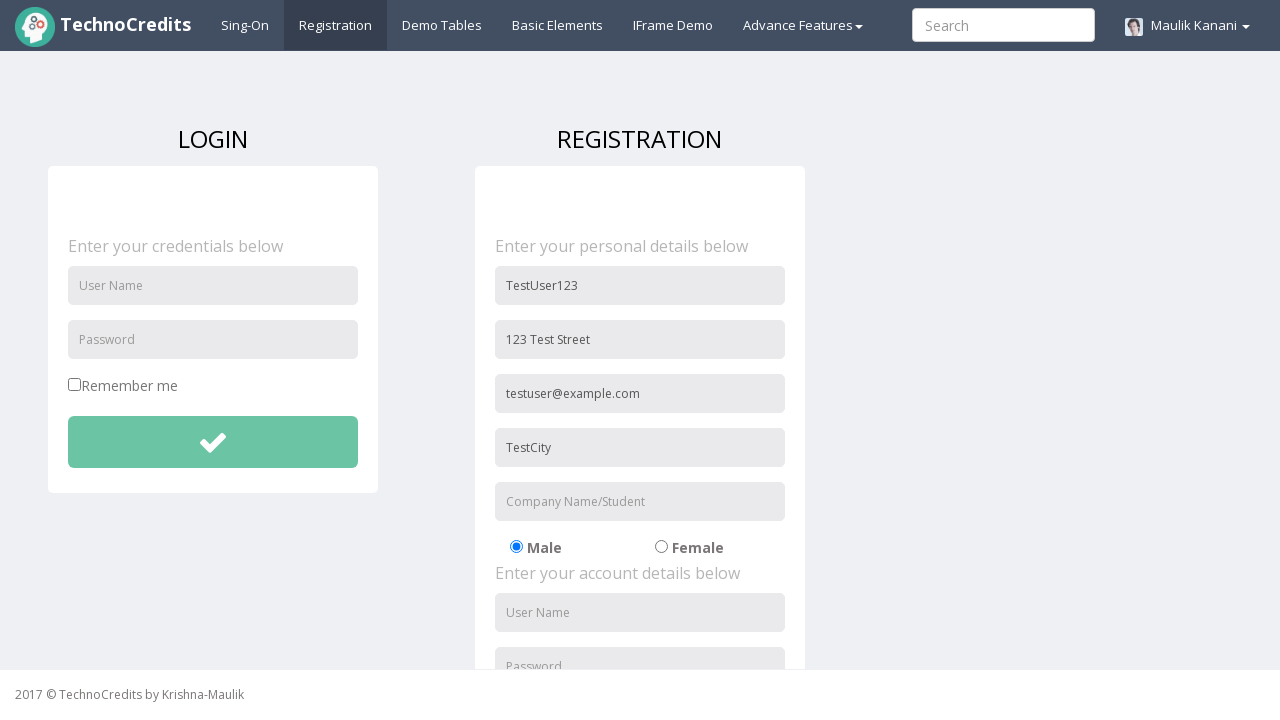

Filled organization field with 'Test Company Inc' on //input[@name='organization']
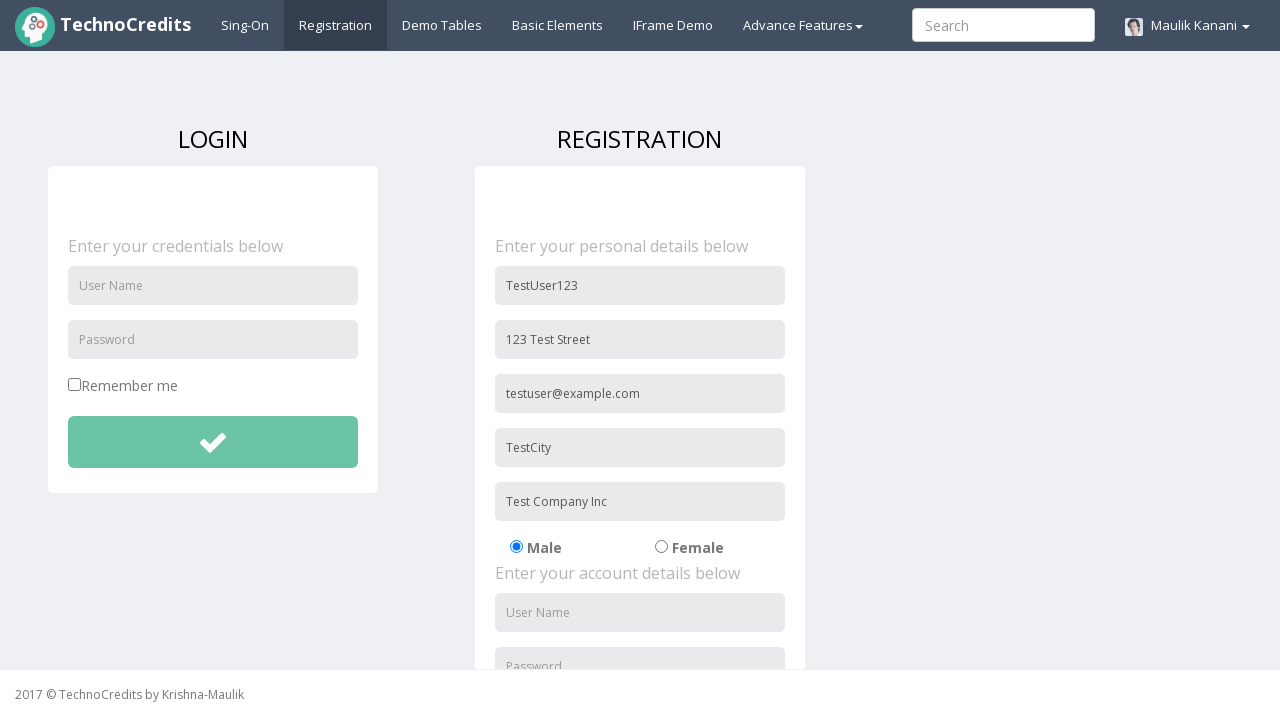

Scrolled down by 500 pixels to see more fields
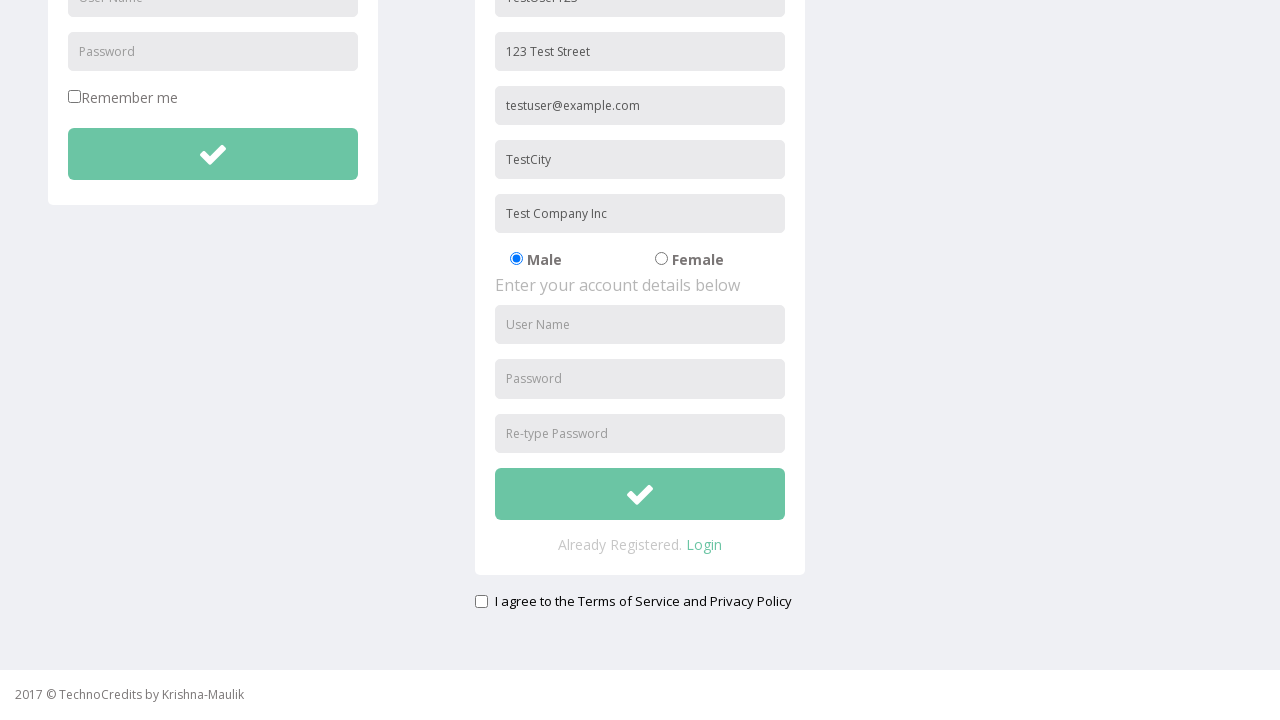

Selected gender radio button at (661, 259) on xpath=//input[@id='radio-02']
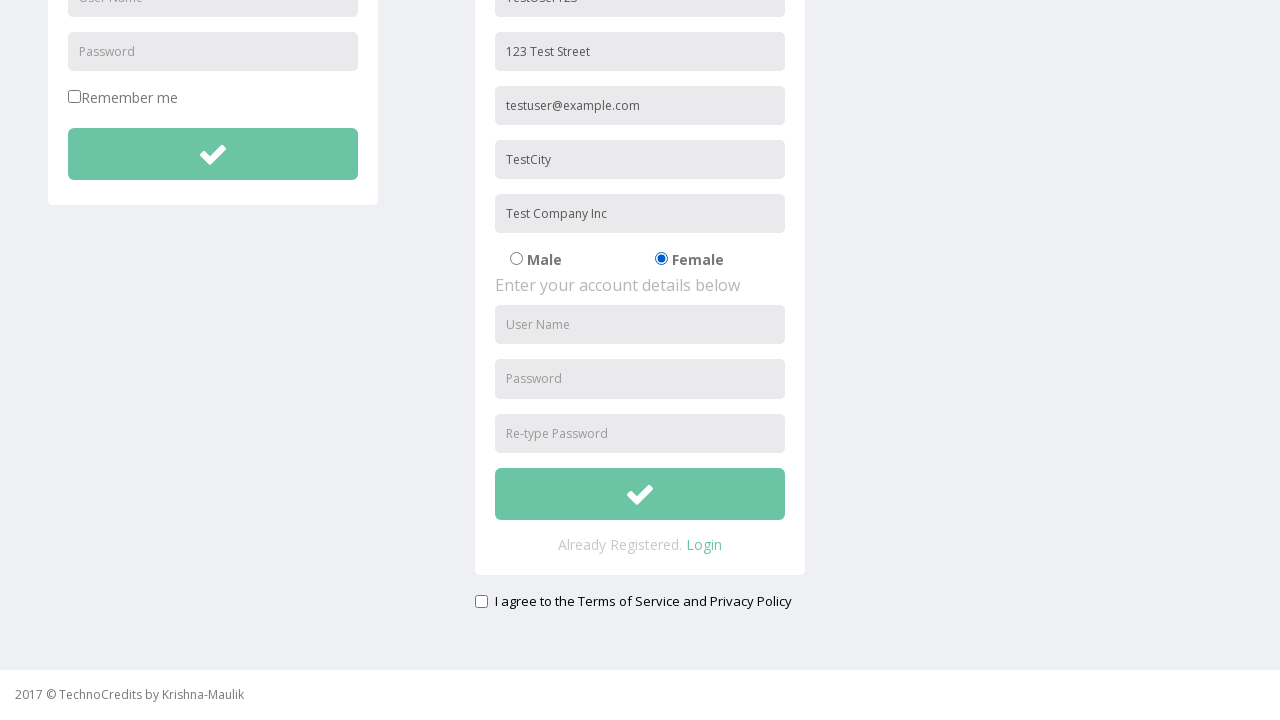

Filled username field with 'TestUser123' on //input[@id='usernameReg']
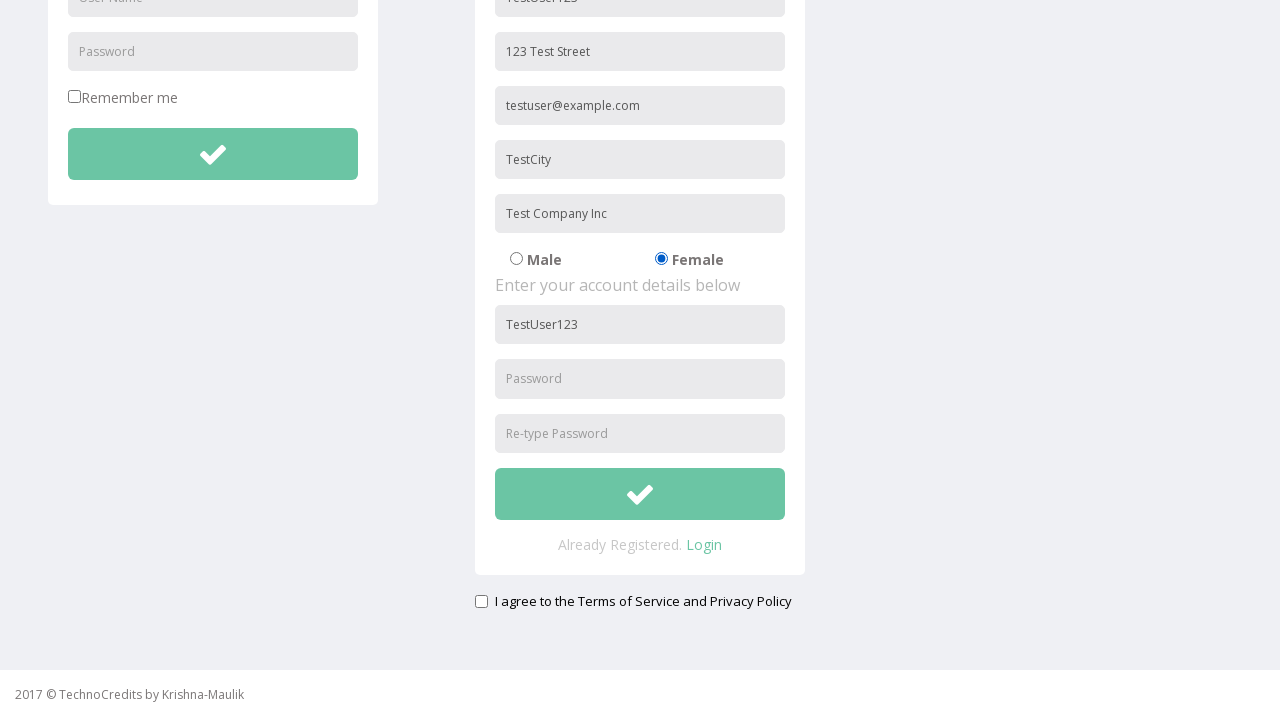

Filled password field with 'TestPass@123' on //input[@id='passwordReg']
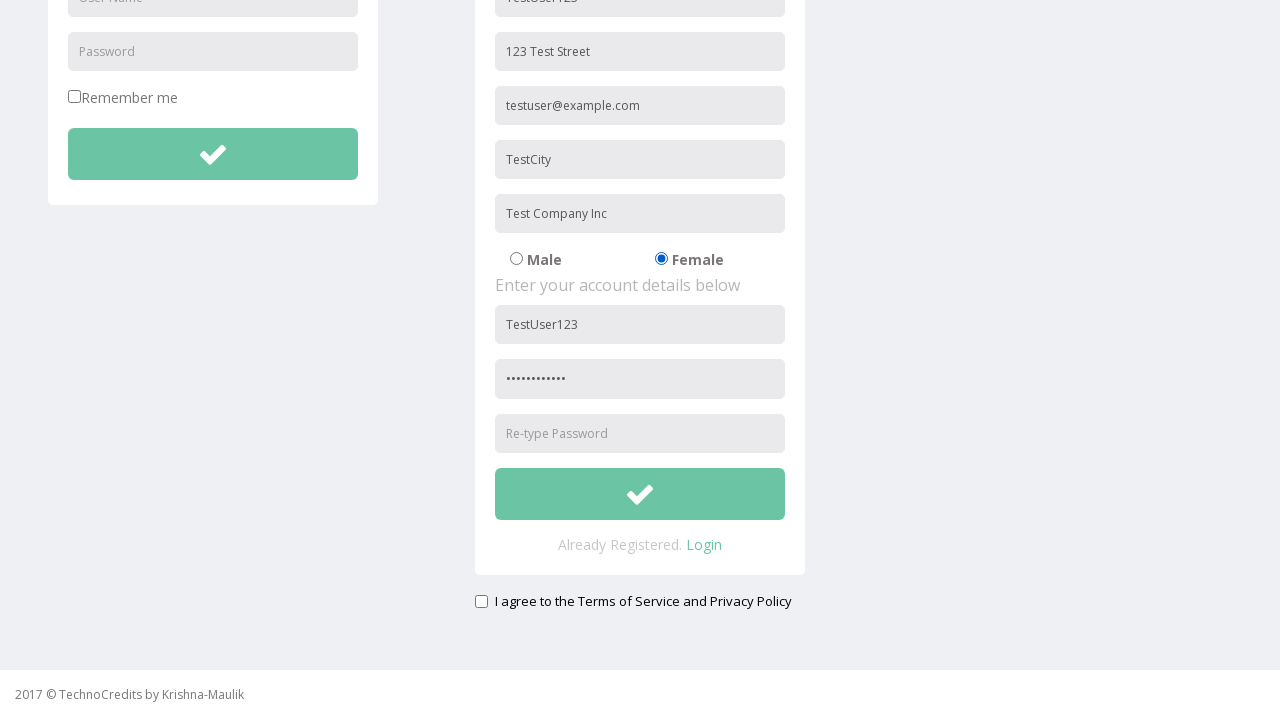

Filled confirm password field with 'TestPass@123' on //input[@id='repasswordReg']
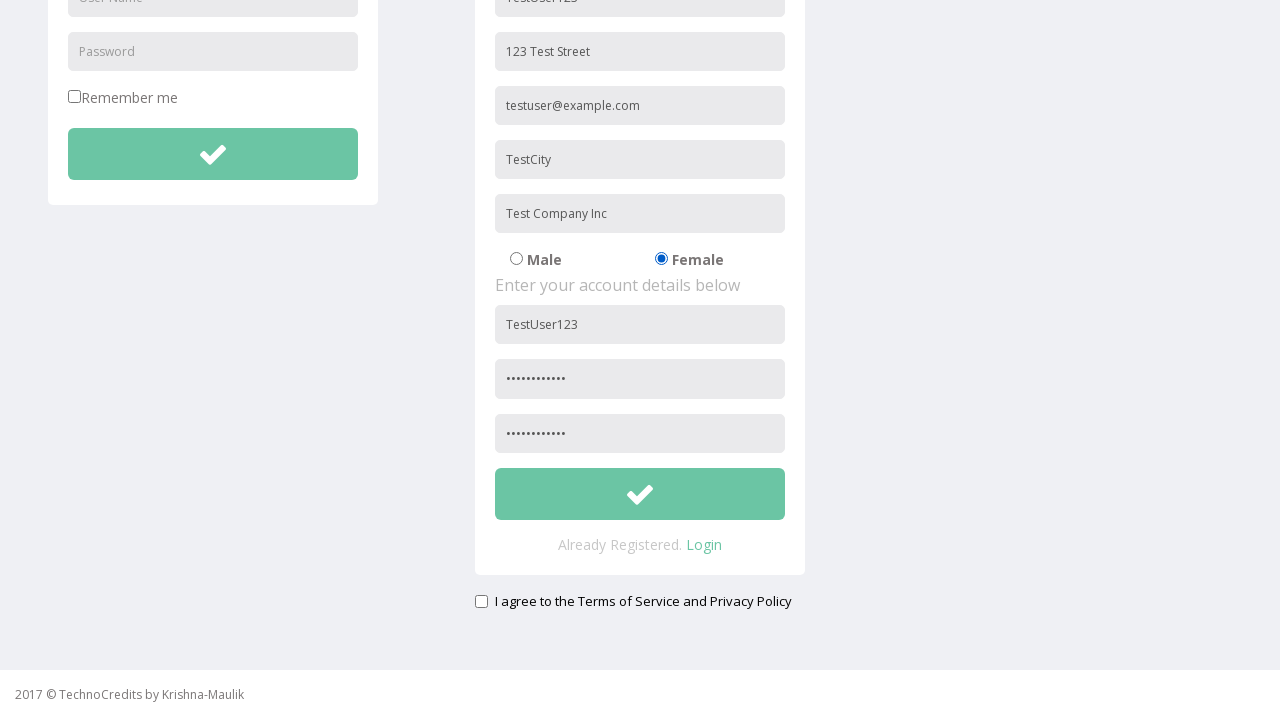

Checked terms and conditions checkbox at (481, 601) on xpath=//input[@id='signupAgreement']
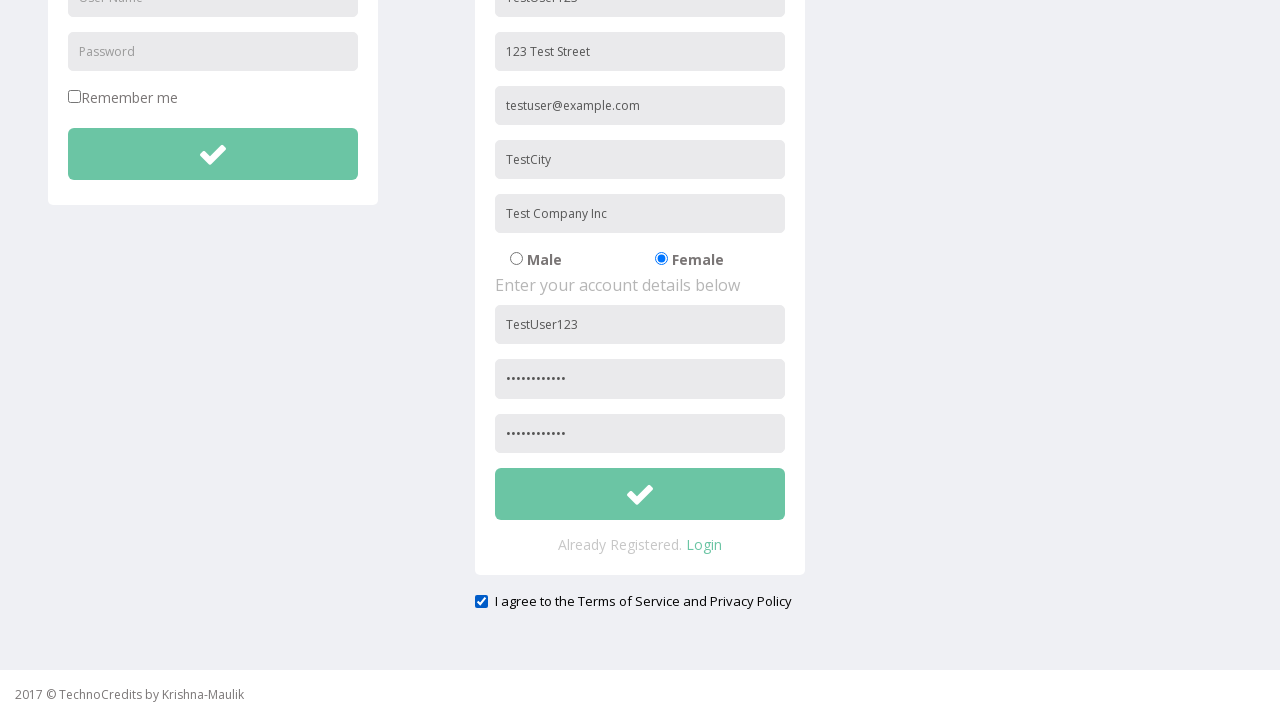

Clicked submit button to register at (640, 494) on xpath=//button[@id='btnsubmitsignUp']
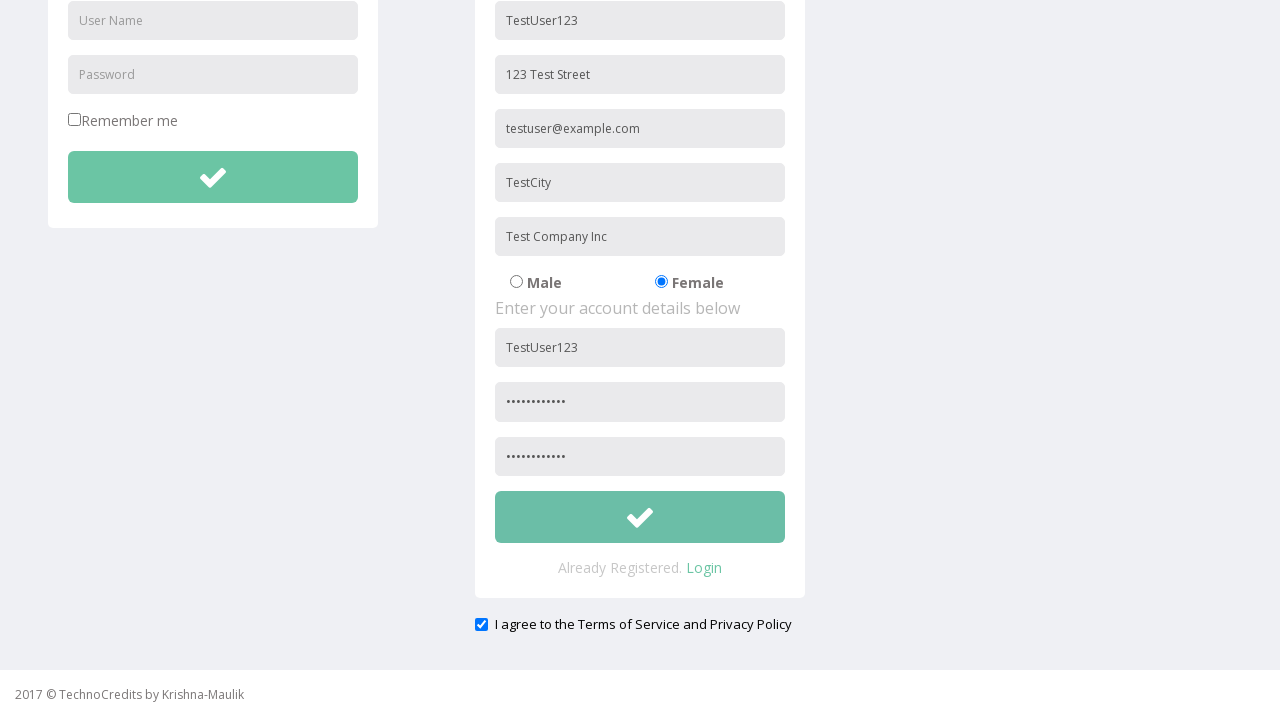

Handled success alert by accepting dialog
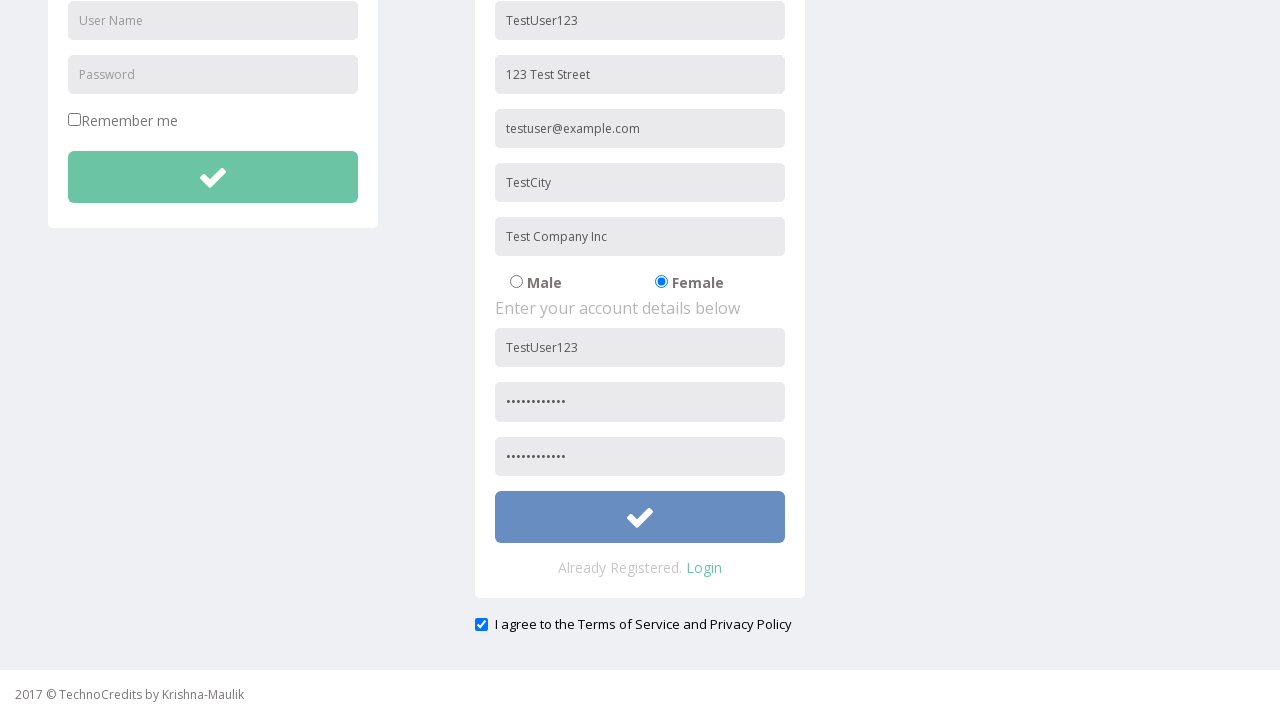

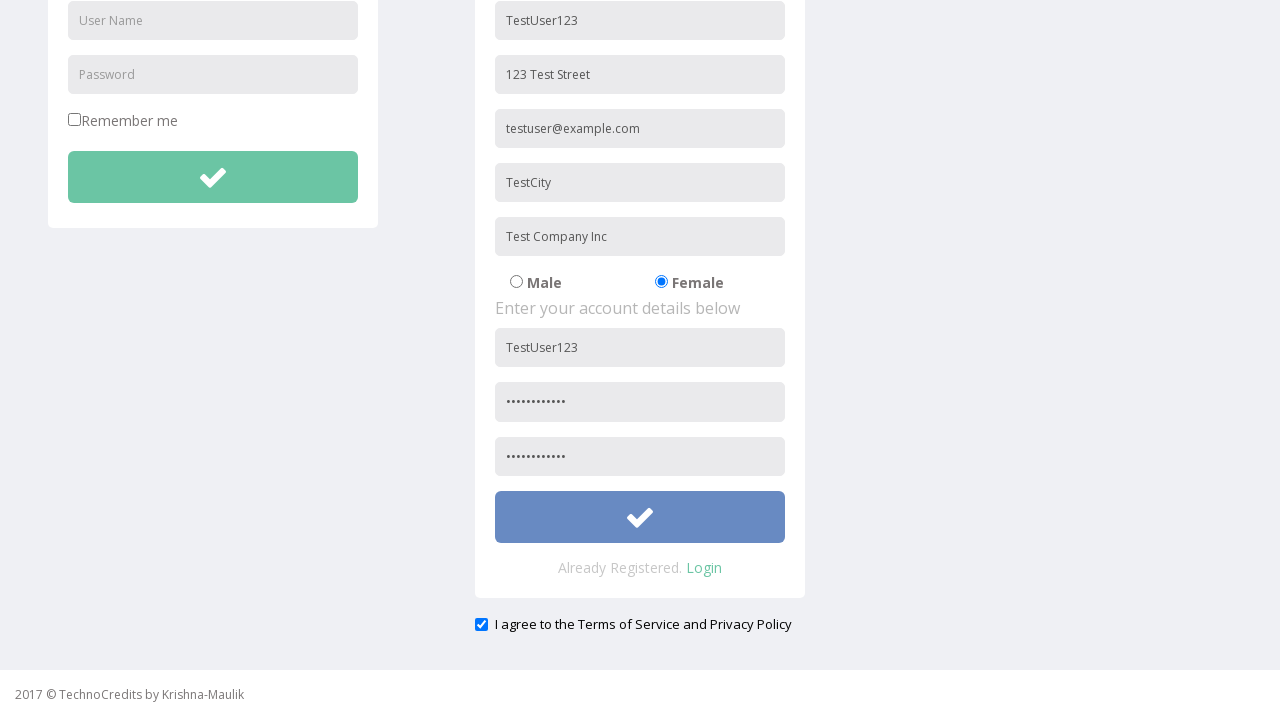